Tests the Text Input functionality on UI Testing Playground by navigating to the text input page, entering a new button name, and clicking the button to update its text.

Starting URL: http://uitestingplayground.com/home

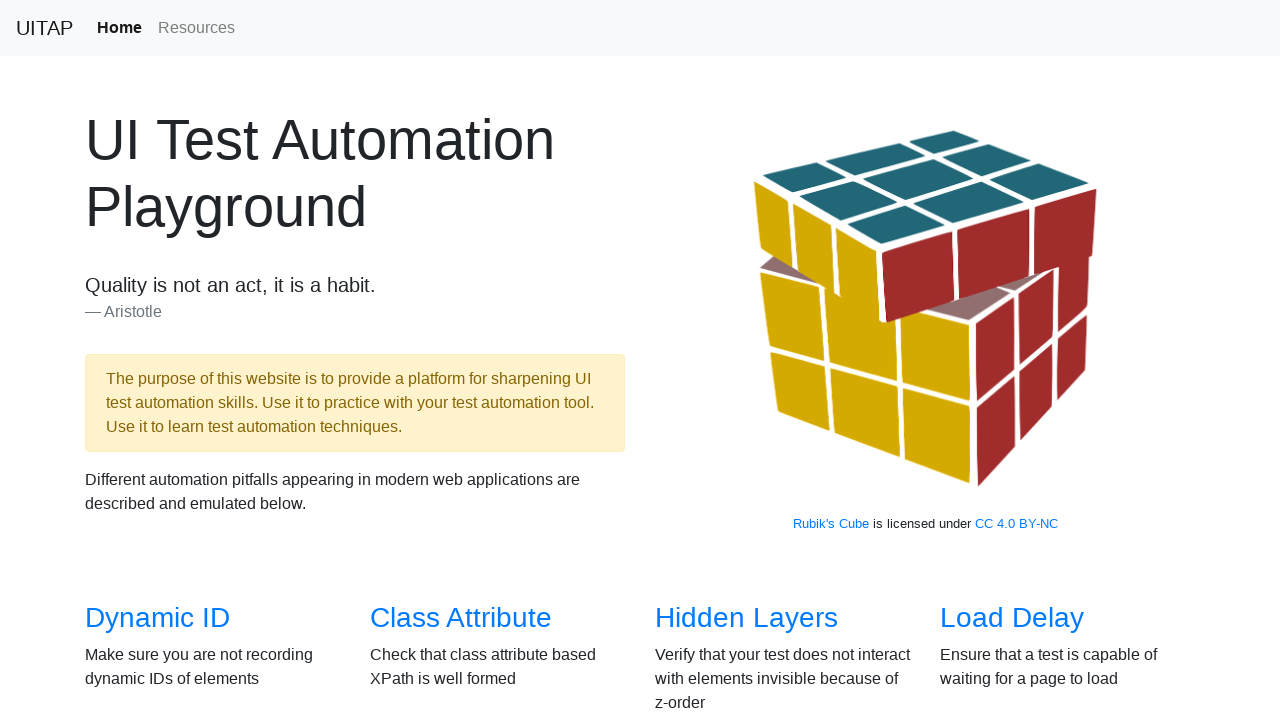

Clicked on the Text Input link in the overview section at (1002, 360) on section#overview a:has-text('Text Input')
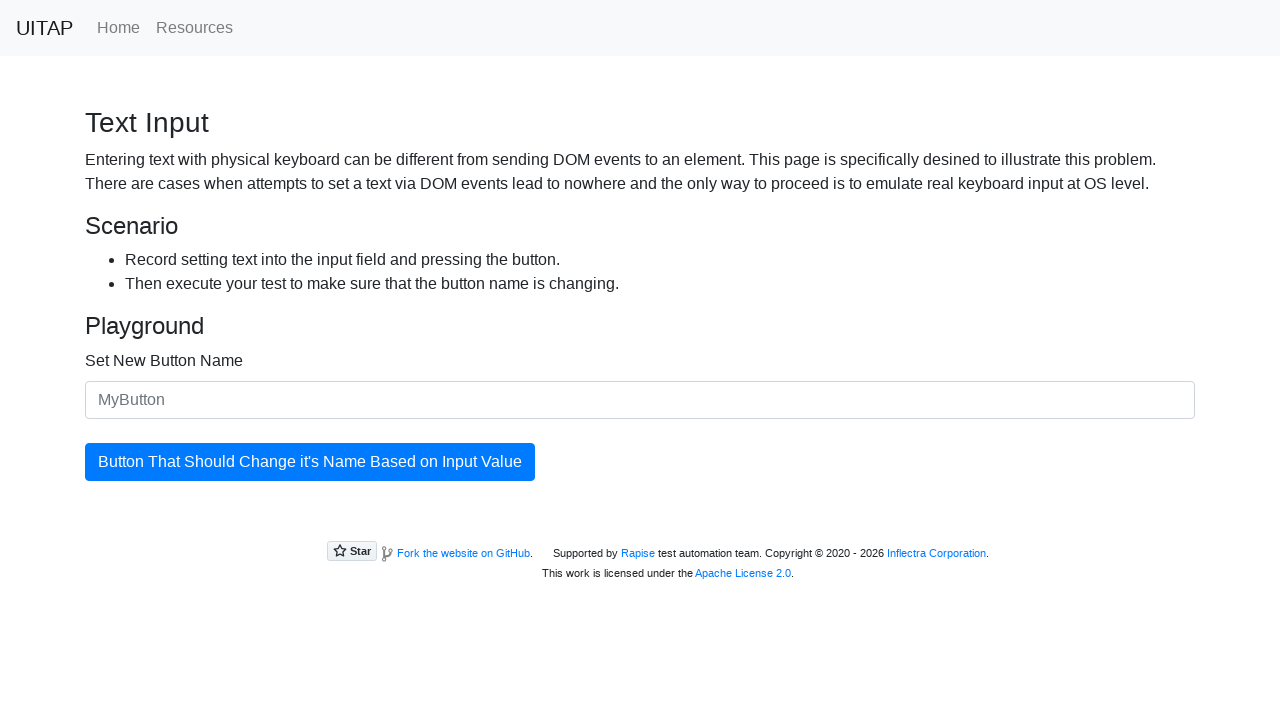

Text input page loaded and input field appeared
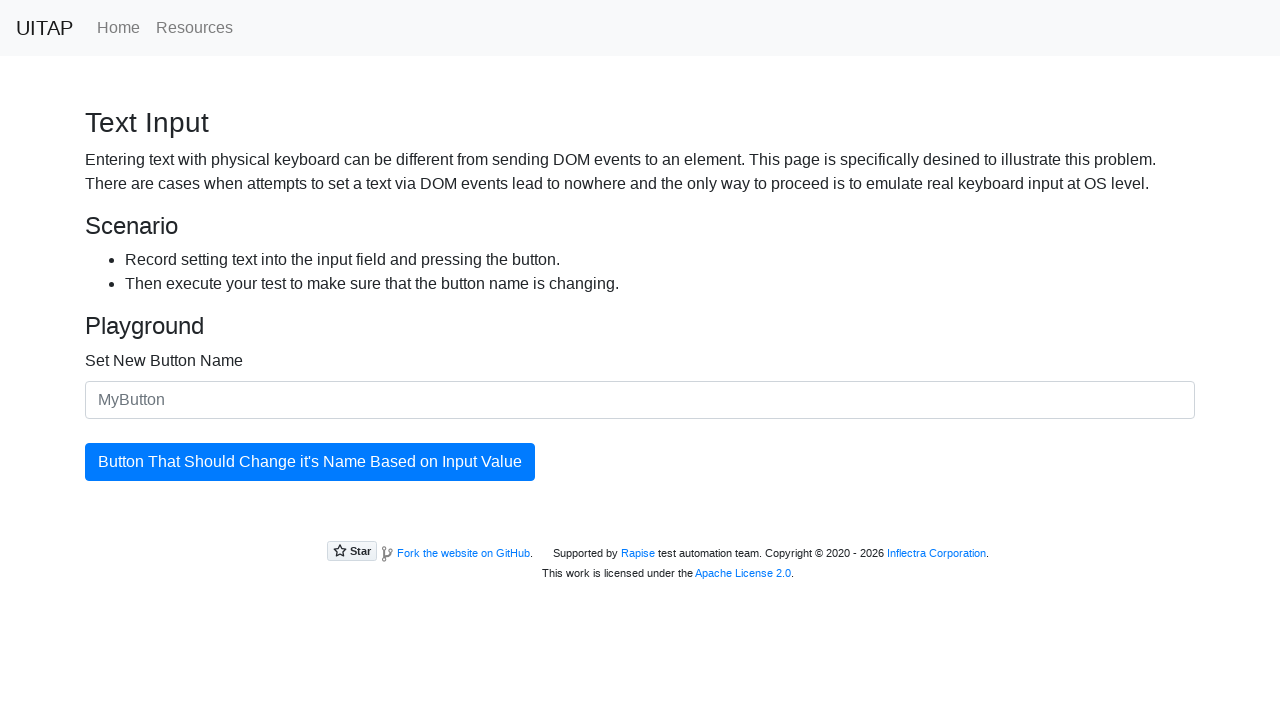

Filled the button name input field with 'New Name' on input#newButtonName
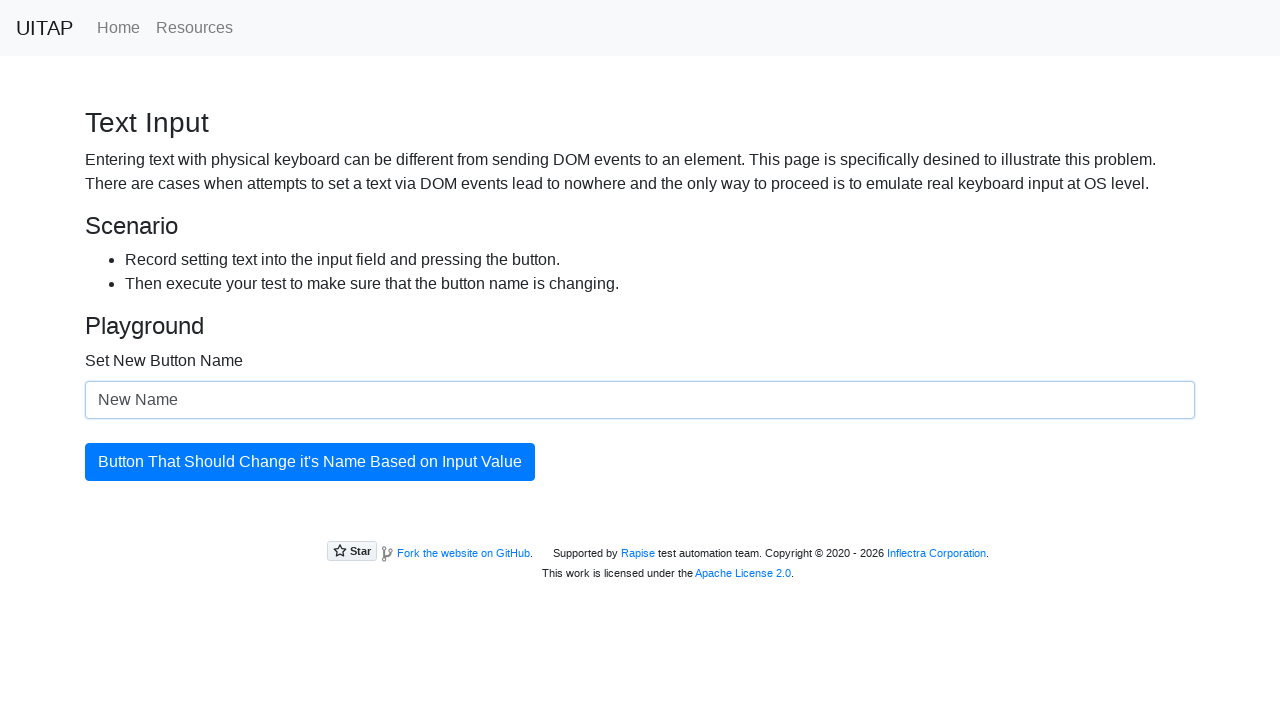

Clicked the updating button to apply the new name at (310, 462) on button#updatingButton
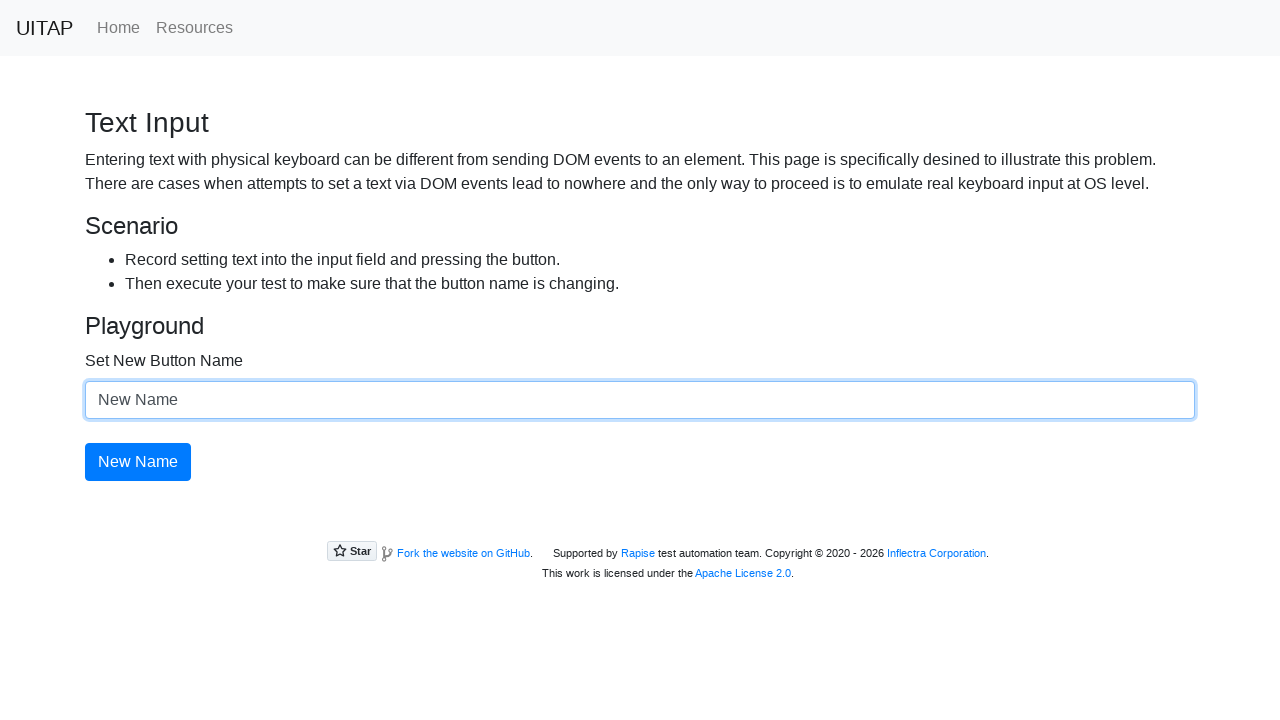

Verified that the button text has been successfully updated to 'New Name'
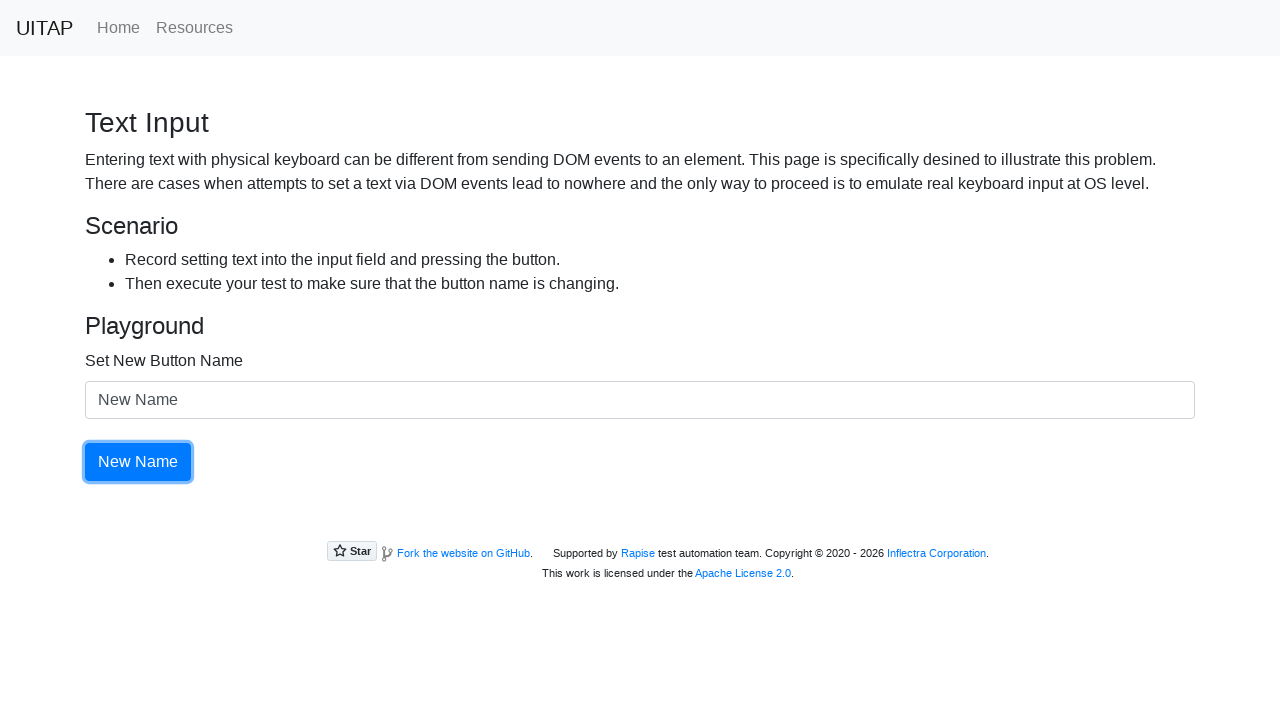

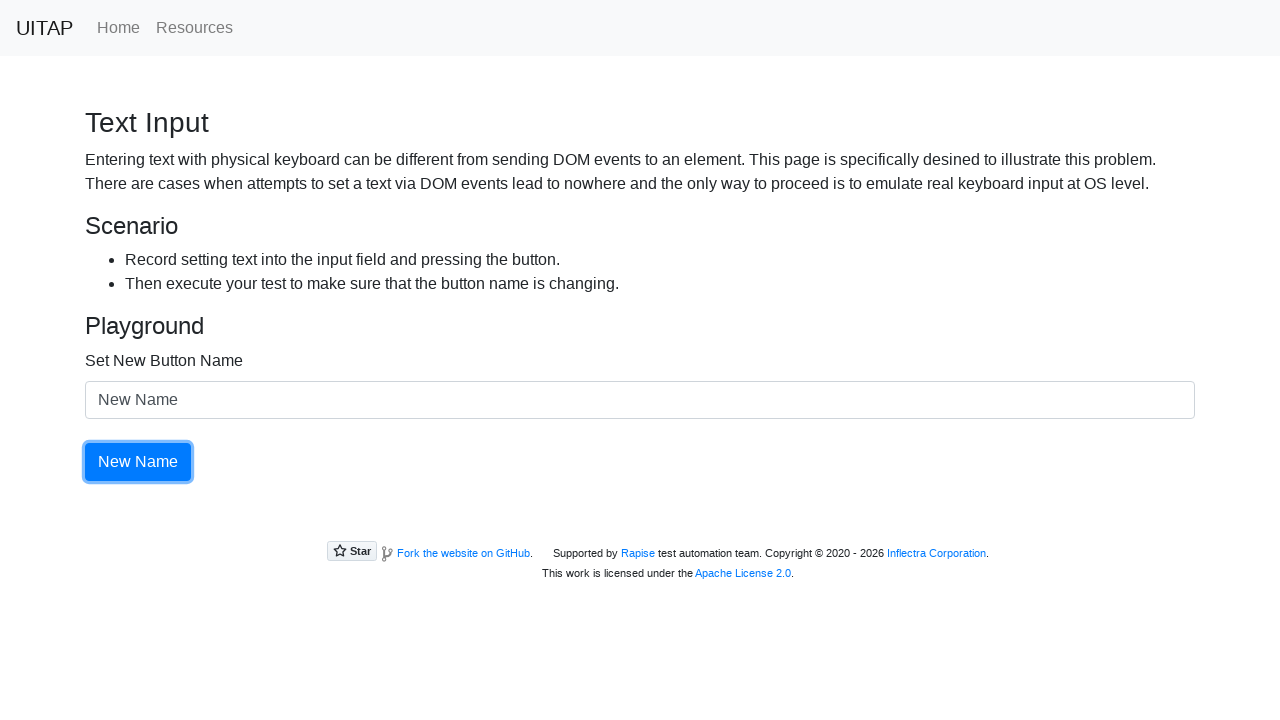